Tests table manipulation by adding a new company row, selecting multiple companies, and deleting them from the table

Starting URL: https://savkk.github.io/selenium-practice/

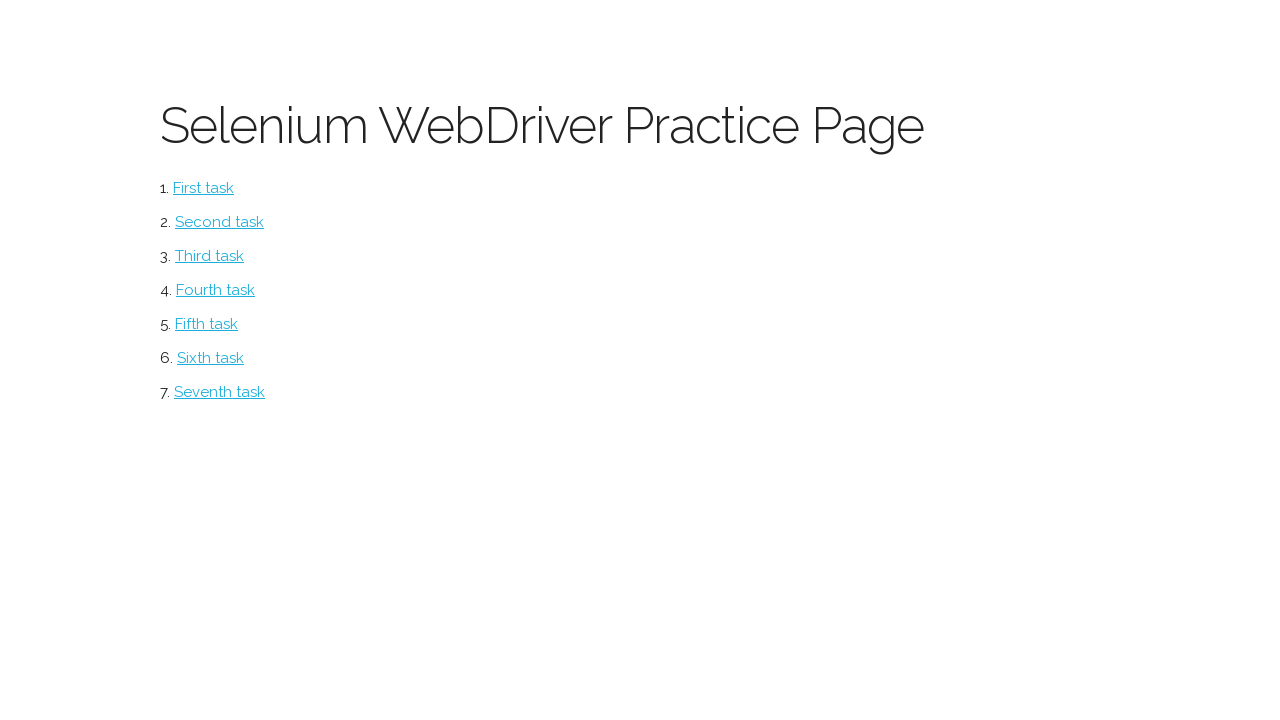

Clicked on table task button at (220, 392) on #table
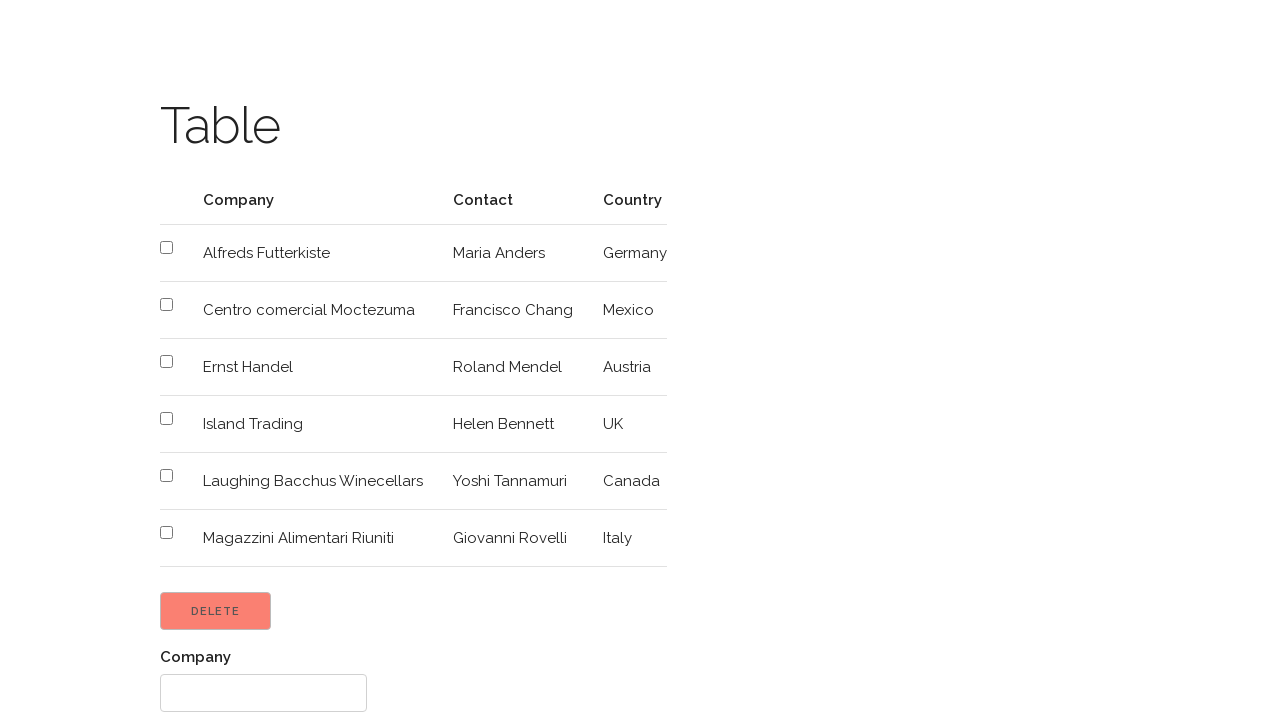

Filled Company field with 'Java++' on //label[text()='Company']//following::input[1]
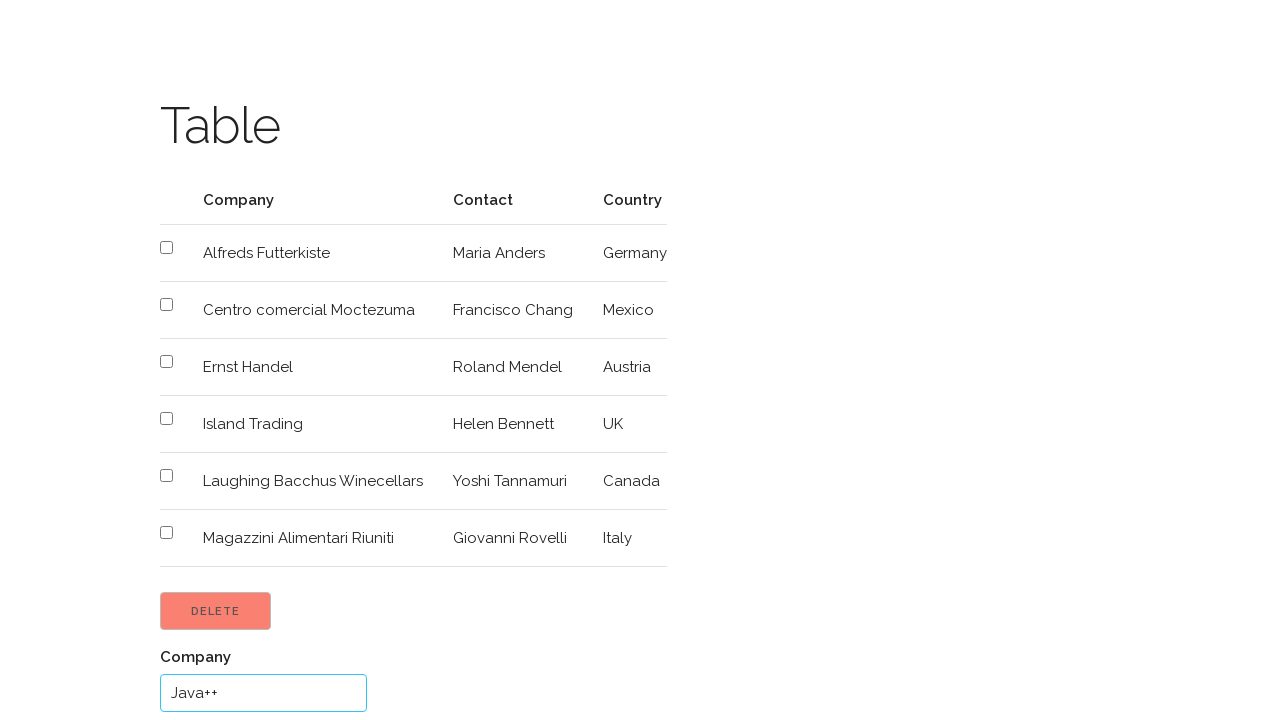

Filled Contact field with 'Ivan Ivanov' on //label[text()='Contact']//following::input[1]
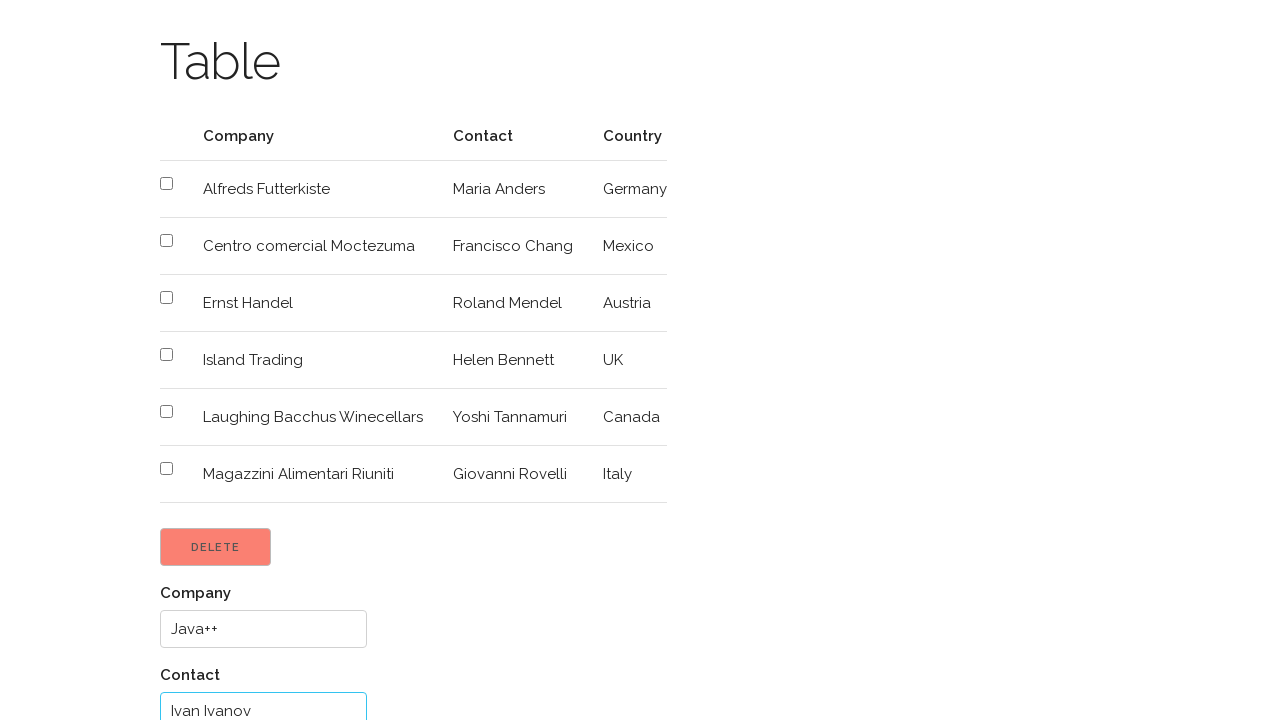

Filled Country field with 'Russia' on //label[text()='Country']//following::input[1]
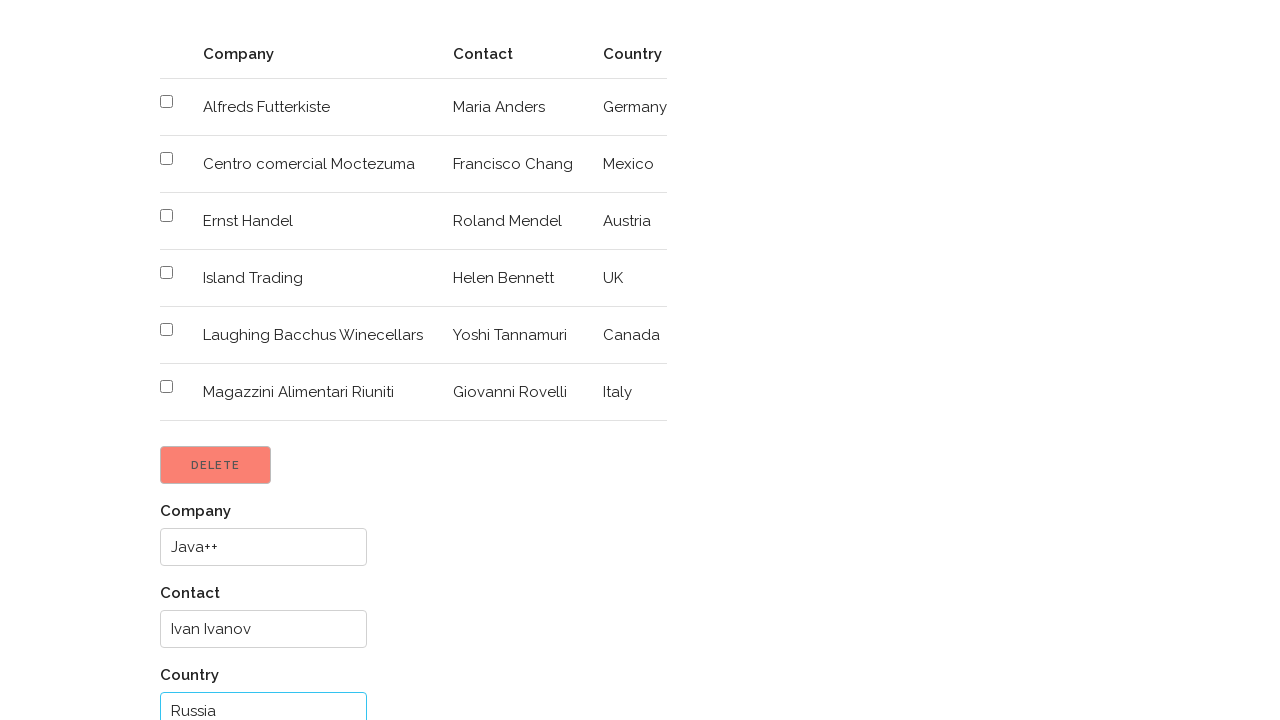

Clicked Add button to add new company row at (204, 661) on input[value='Add']
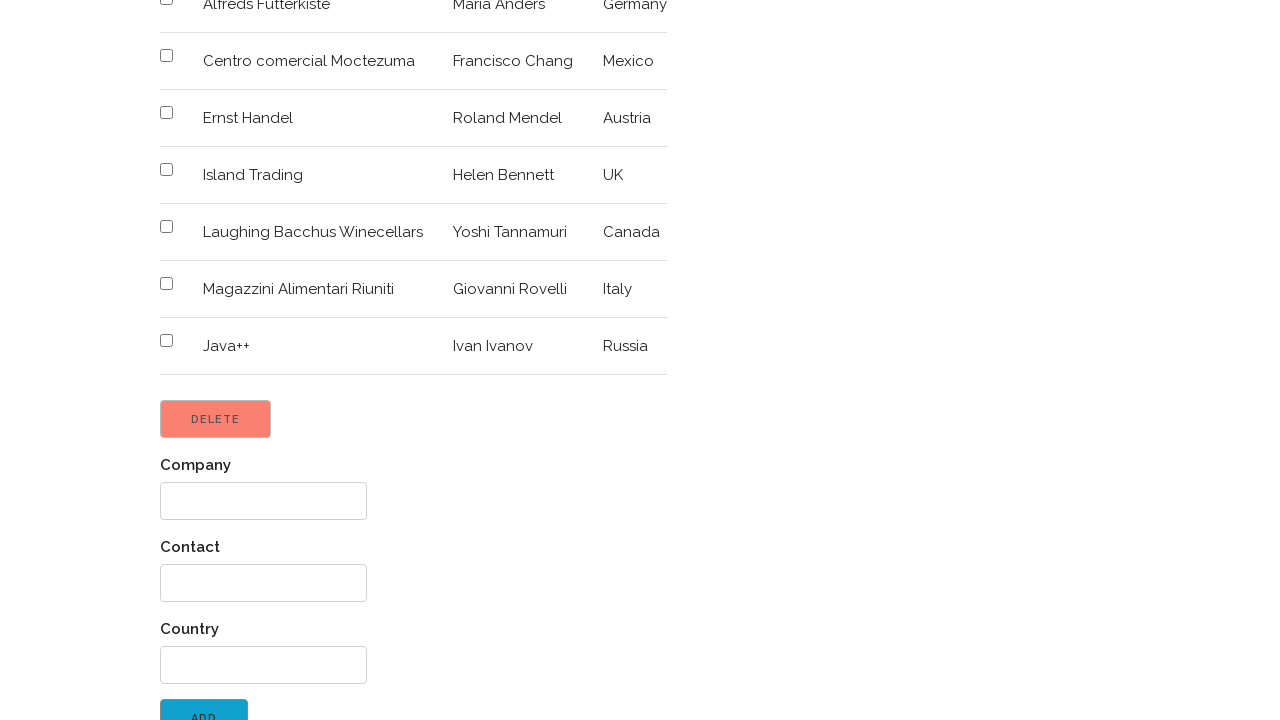

Selected checkbox for 'Laughing Bacchus Winecellars' at (166, 226) on xpath=//td[text()='Laughing Bacchus Winecellars']//preceding-sibling::td/input
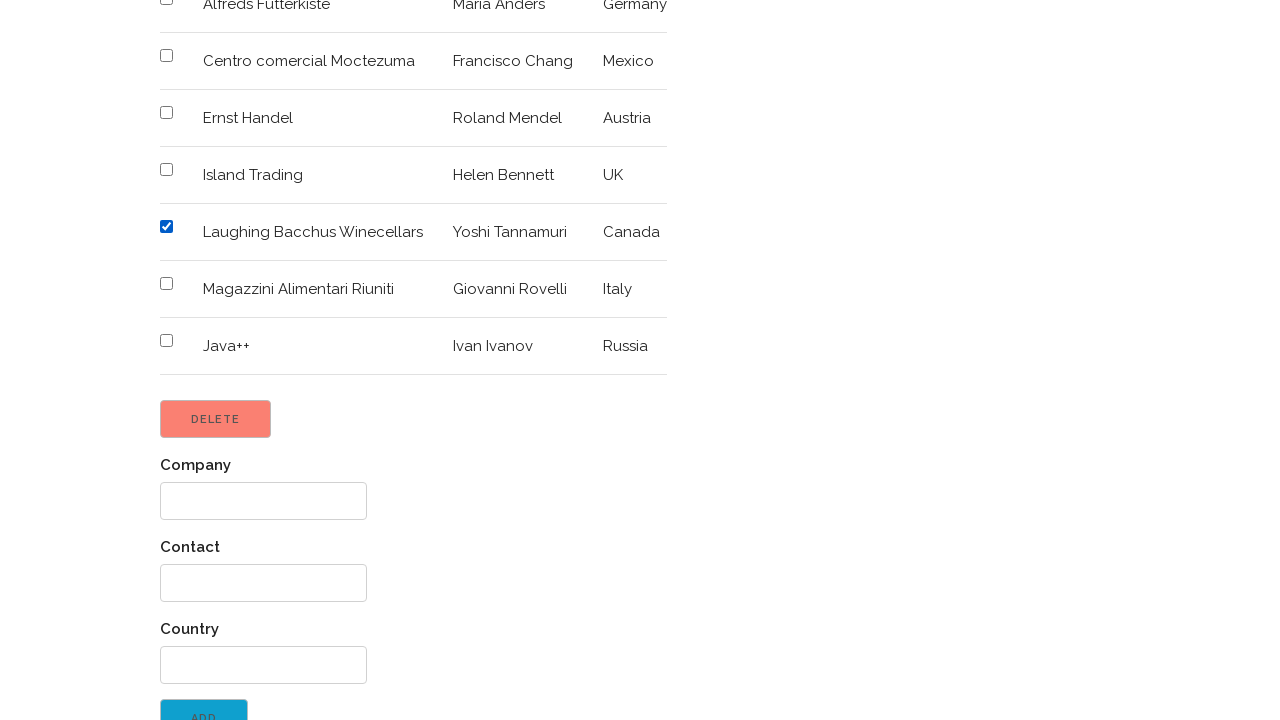

Selected checkbox for 'Alfreds Futterkiste' at (166, 6) on xpath=//td[text()='Alfreds Futterkiste']//preceding-sibling::td/input
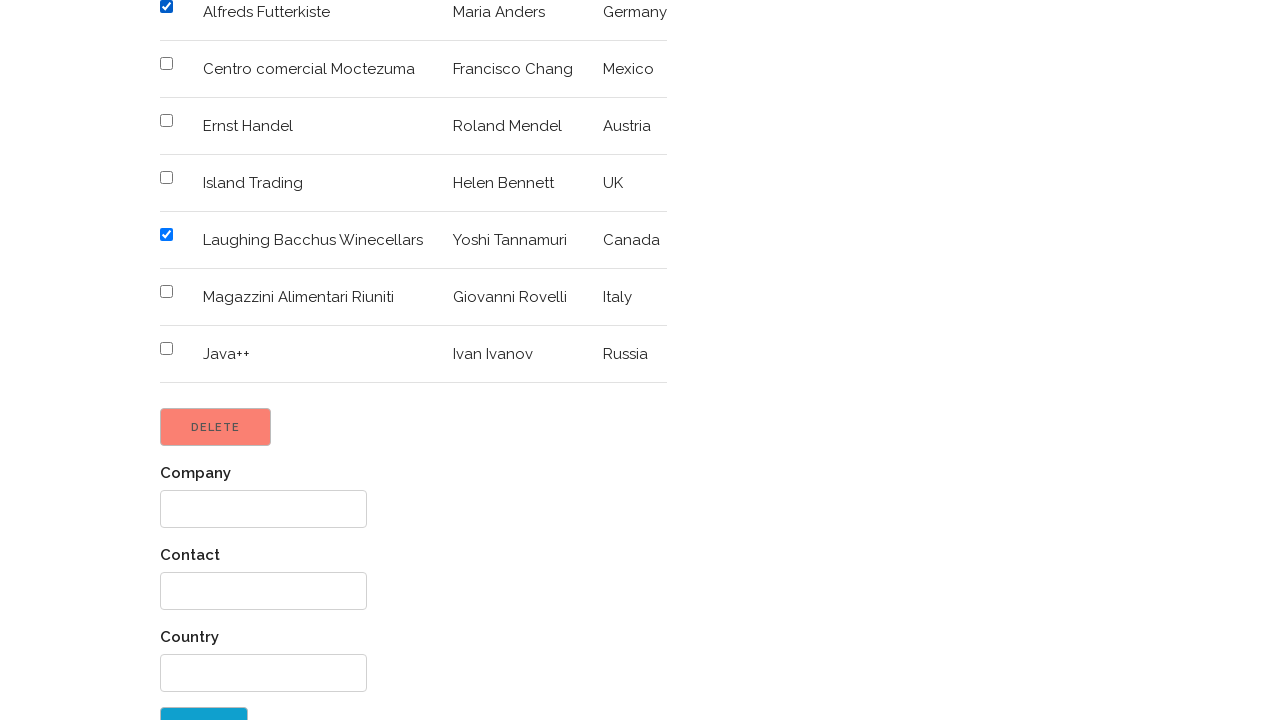

Selected checkbox for 'Magazzini Alimentari Riuniti' at (166, 292) on xpath=//td[text()='Magazzini Alimentari Riuniti']//preceding-sibling::td/input
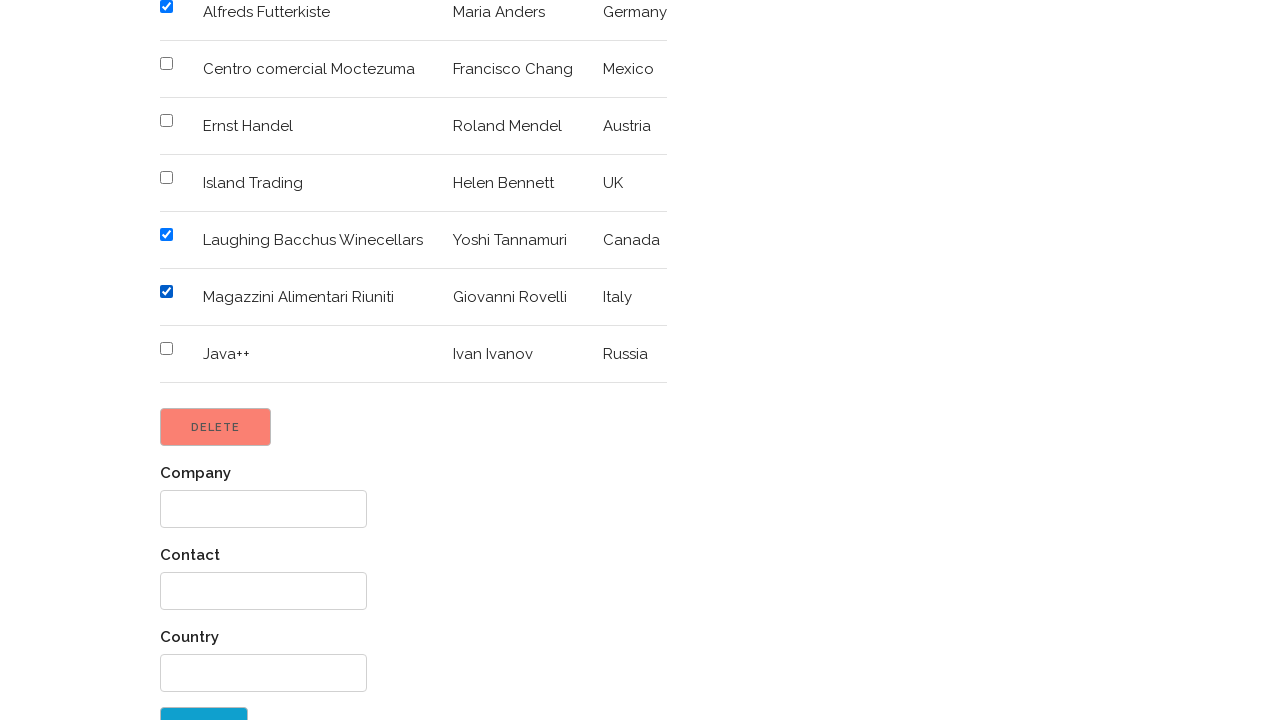

Clicked Delete button to remove selected companies at (216, 427) on input[value='Delete']
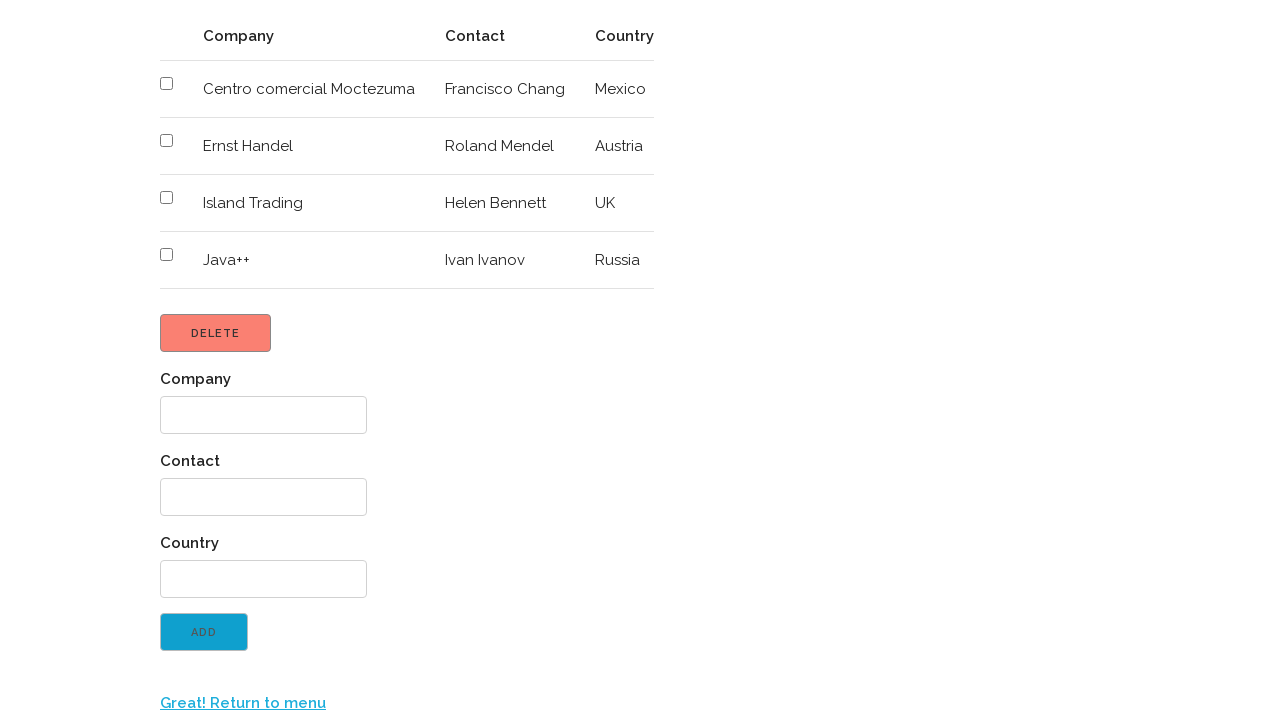

Clicked return to menu link at (243, 703) on text=Great! Return to menu
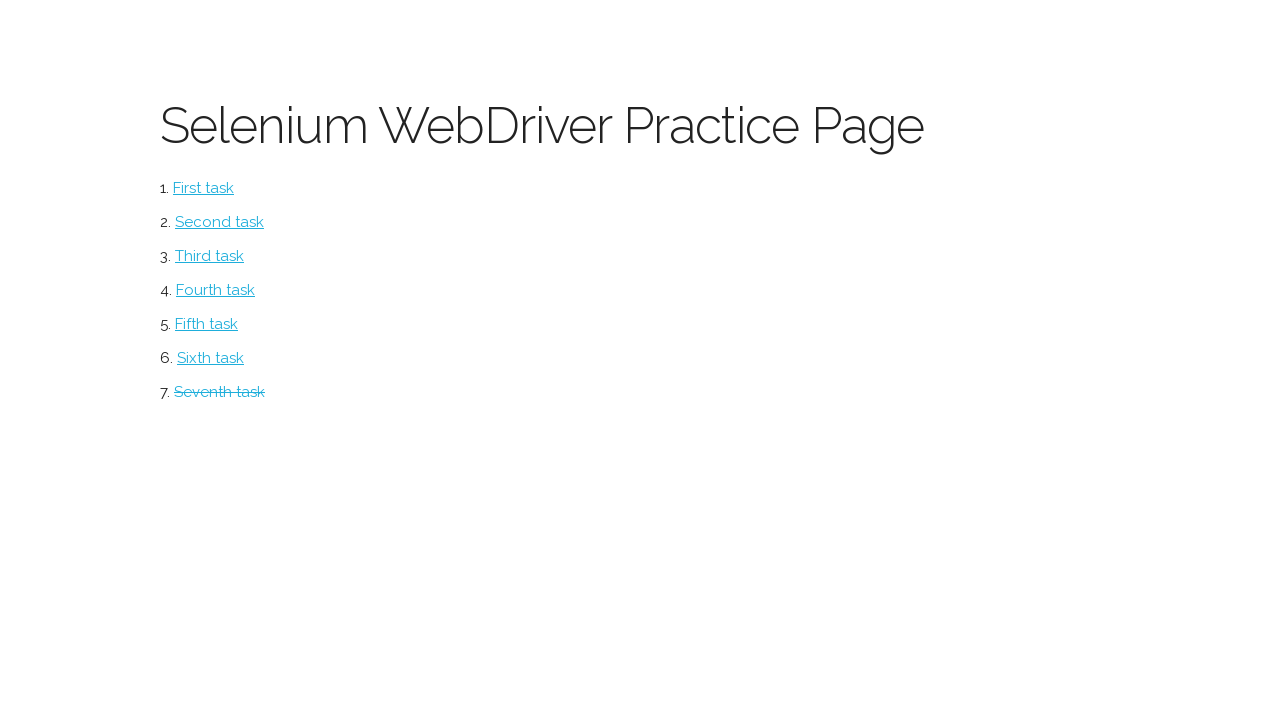

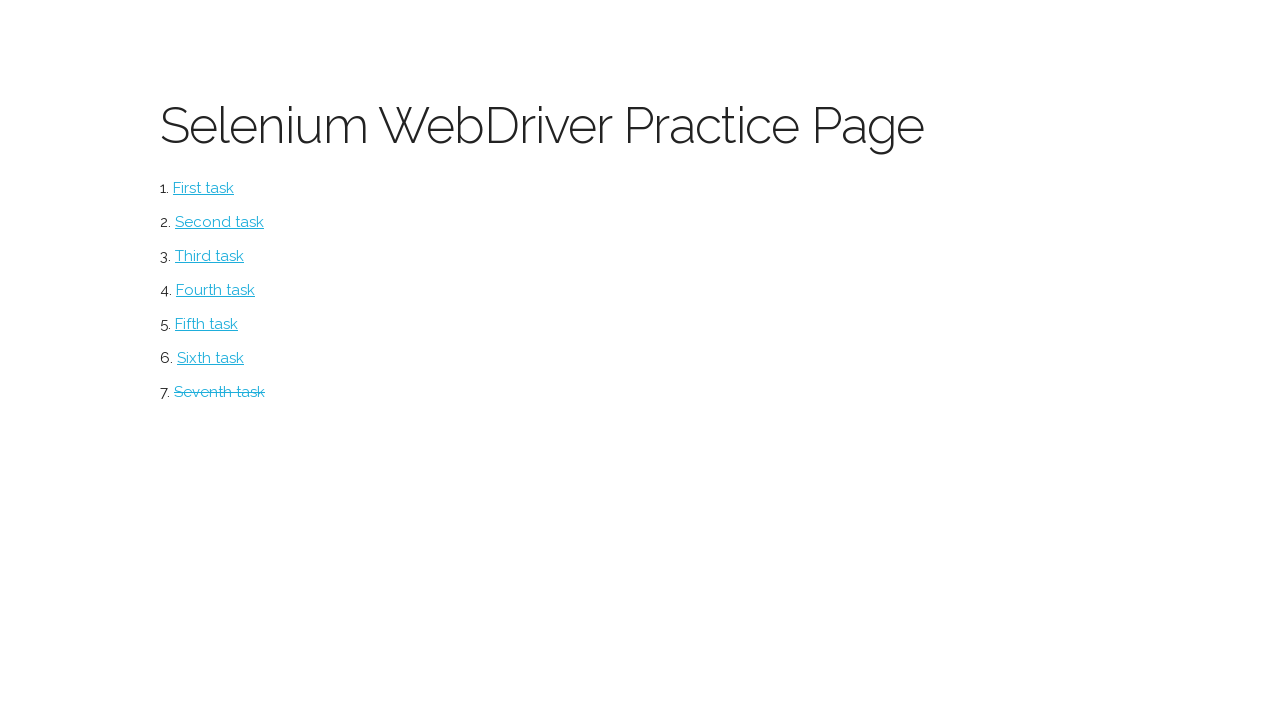